Tests browser window management by navigating to a demo e-commerce site and switching between fullscreen and maximized window modes

Starting URL: https://demo.nopcommerce.com/

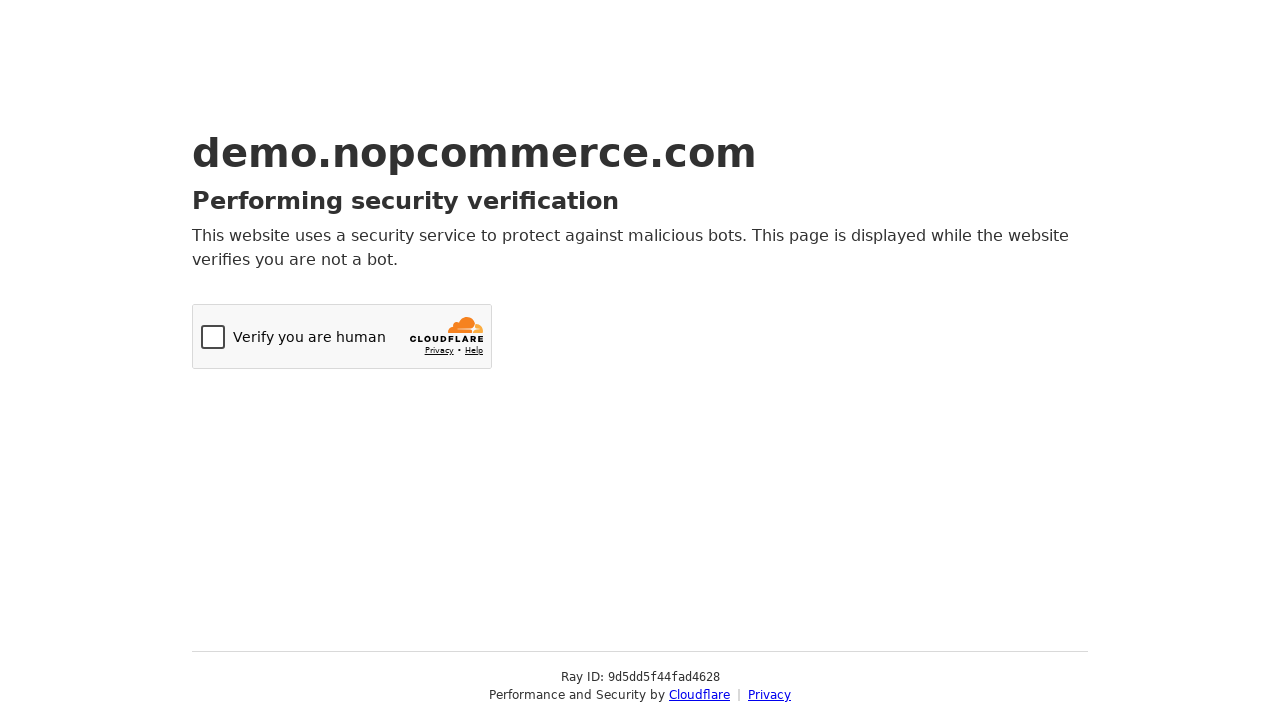

Set viewport to fullscreen mode (1920x1080)
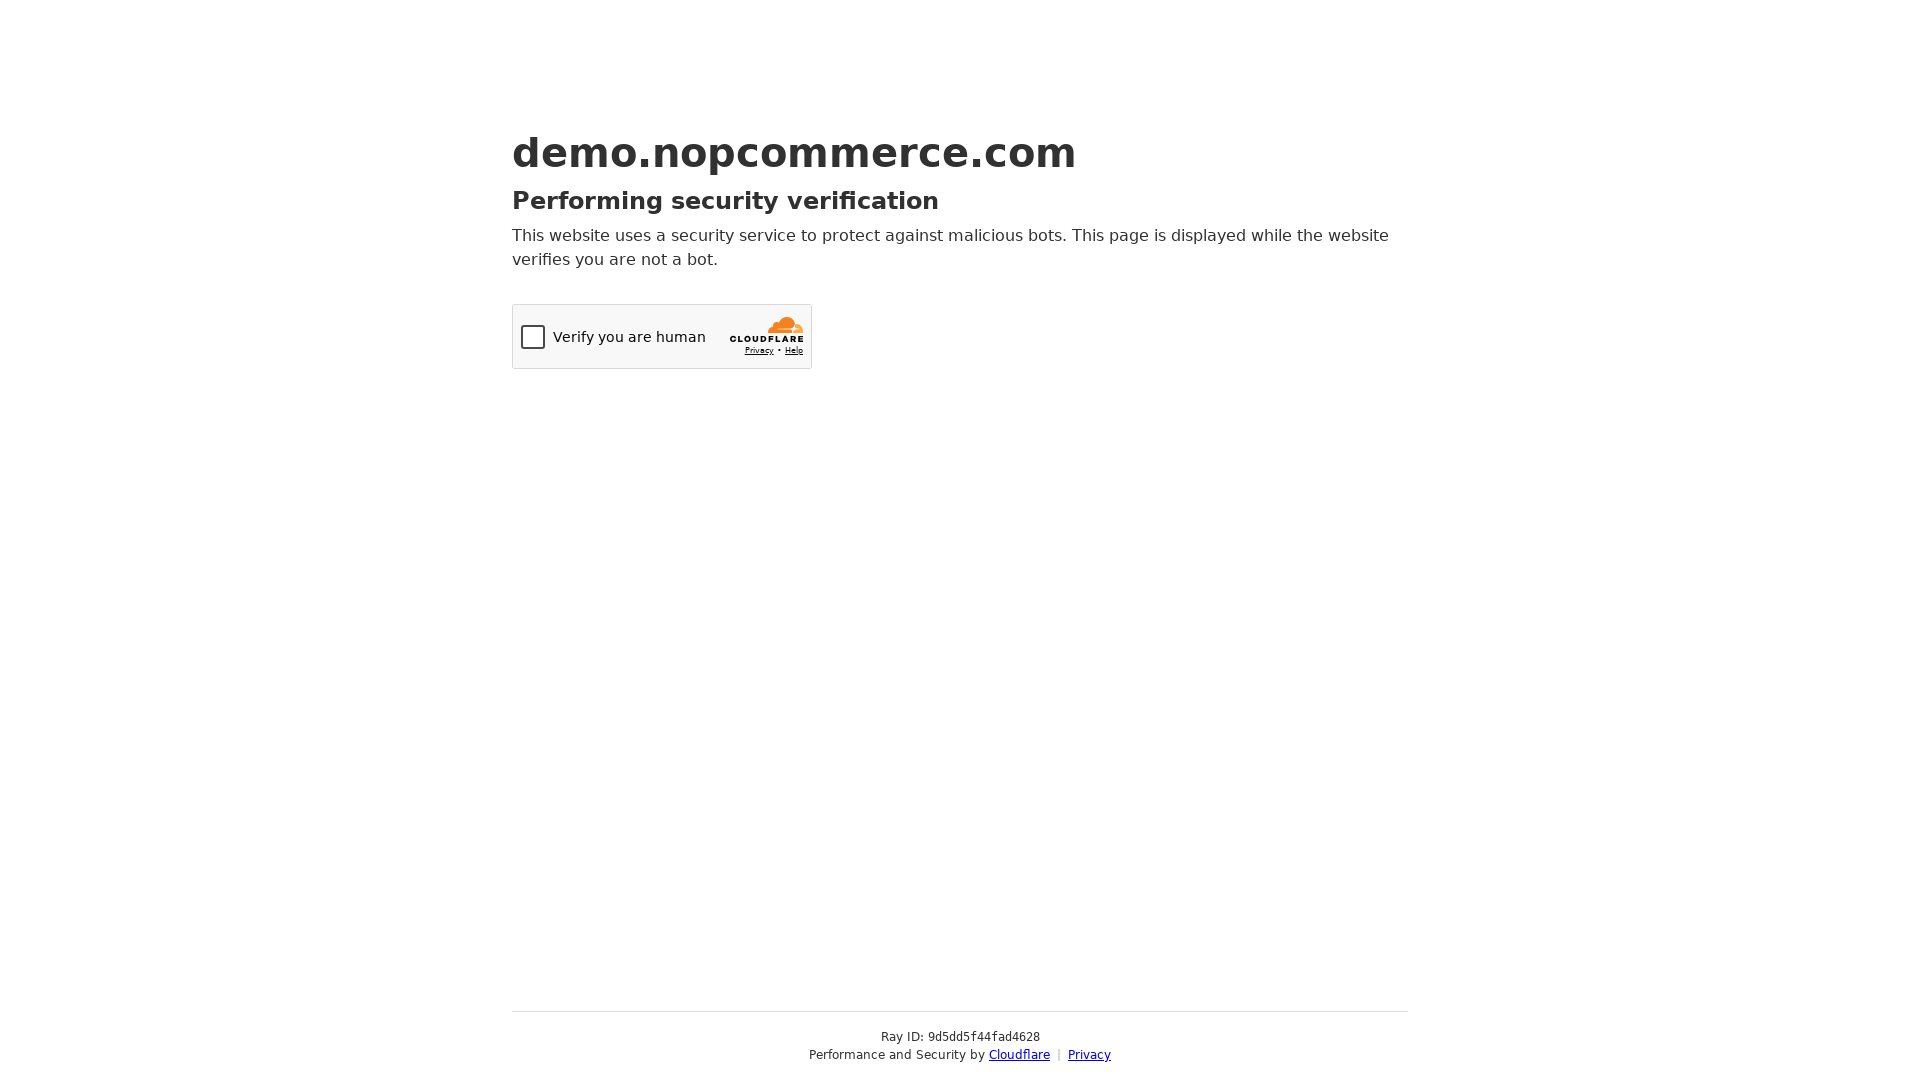

Waited 4 seconds to observe fullscreen state
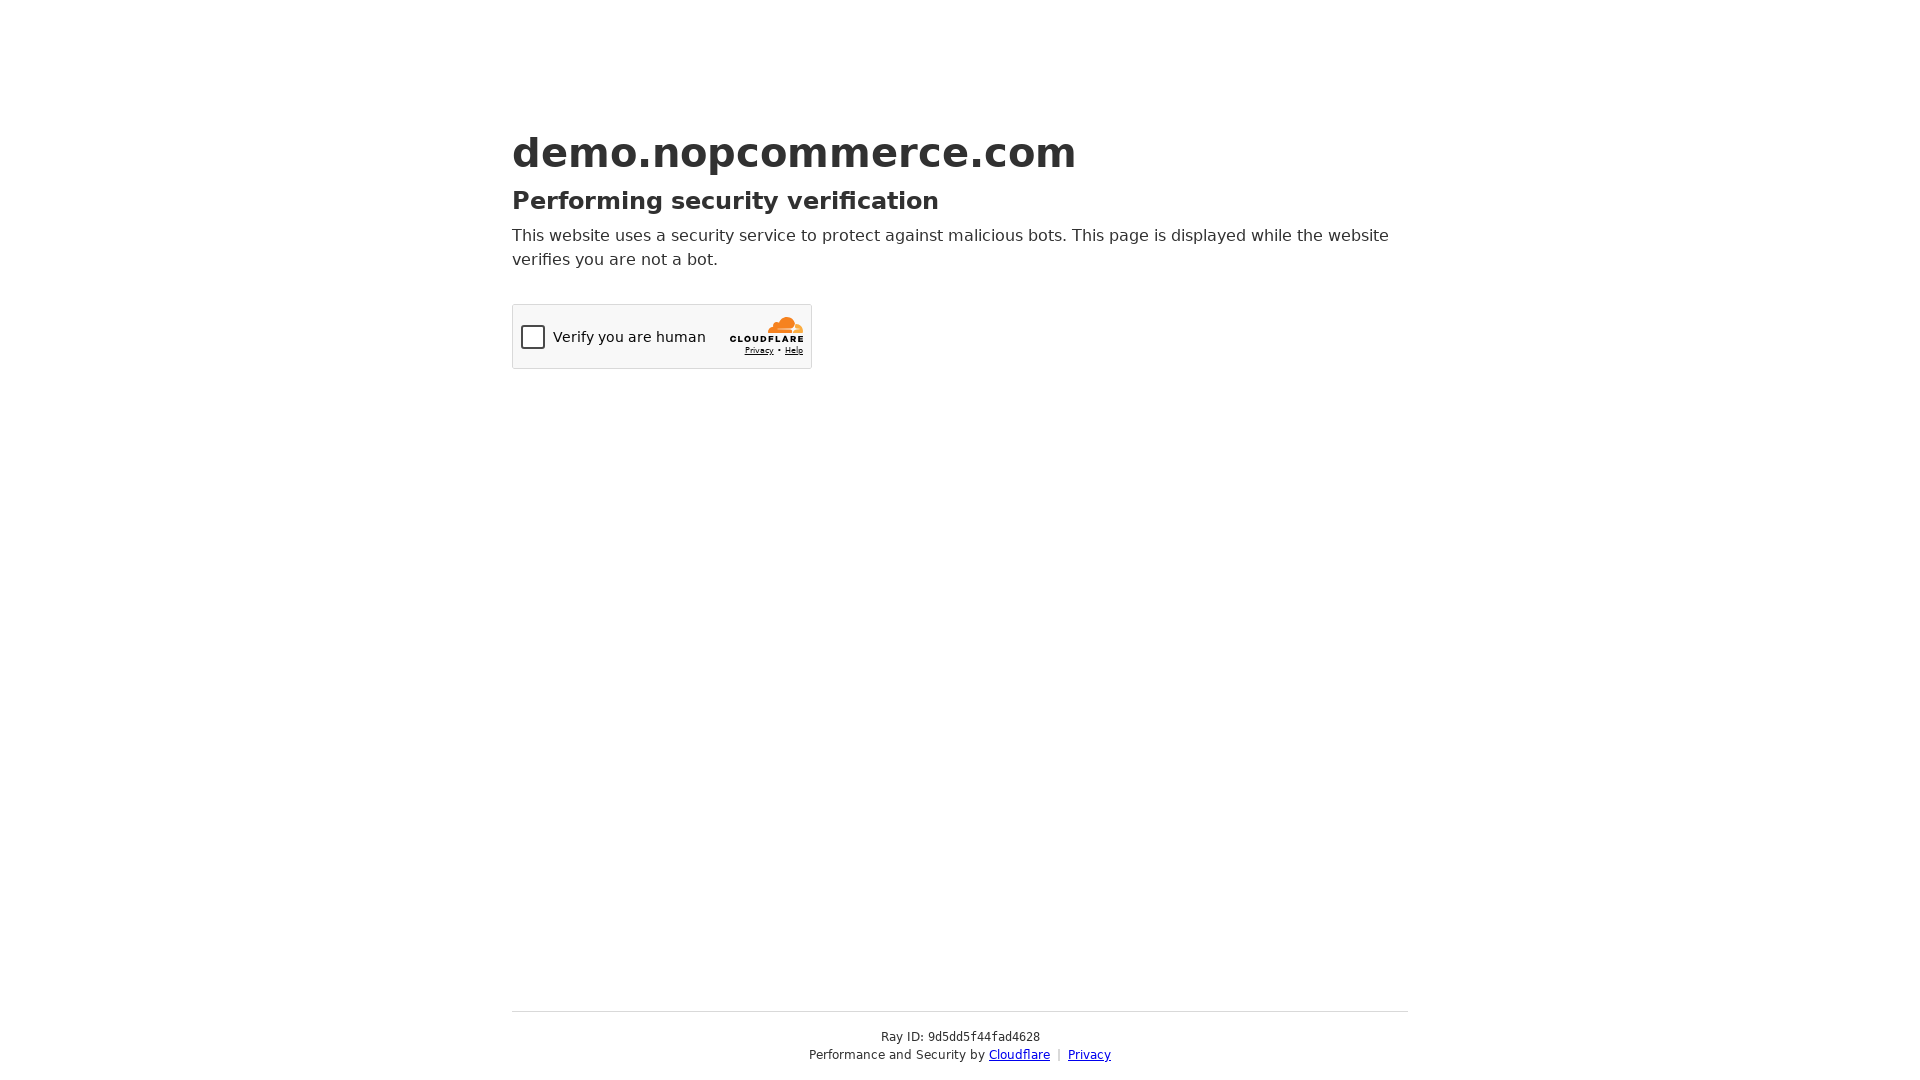

Navigated to nopCommerce demo site
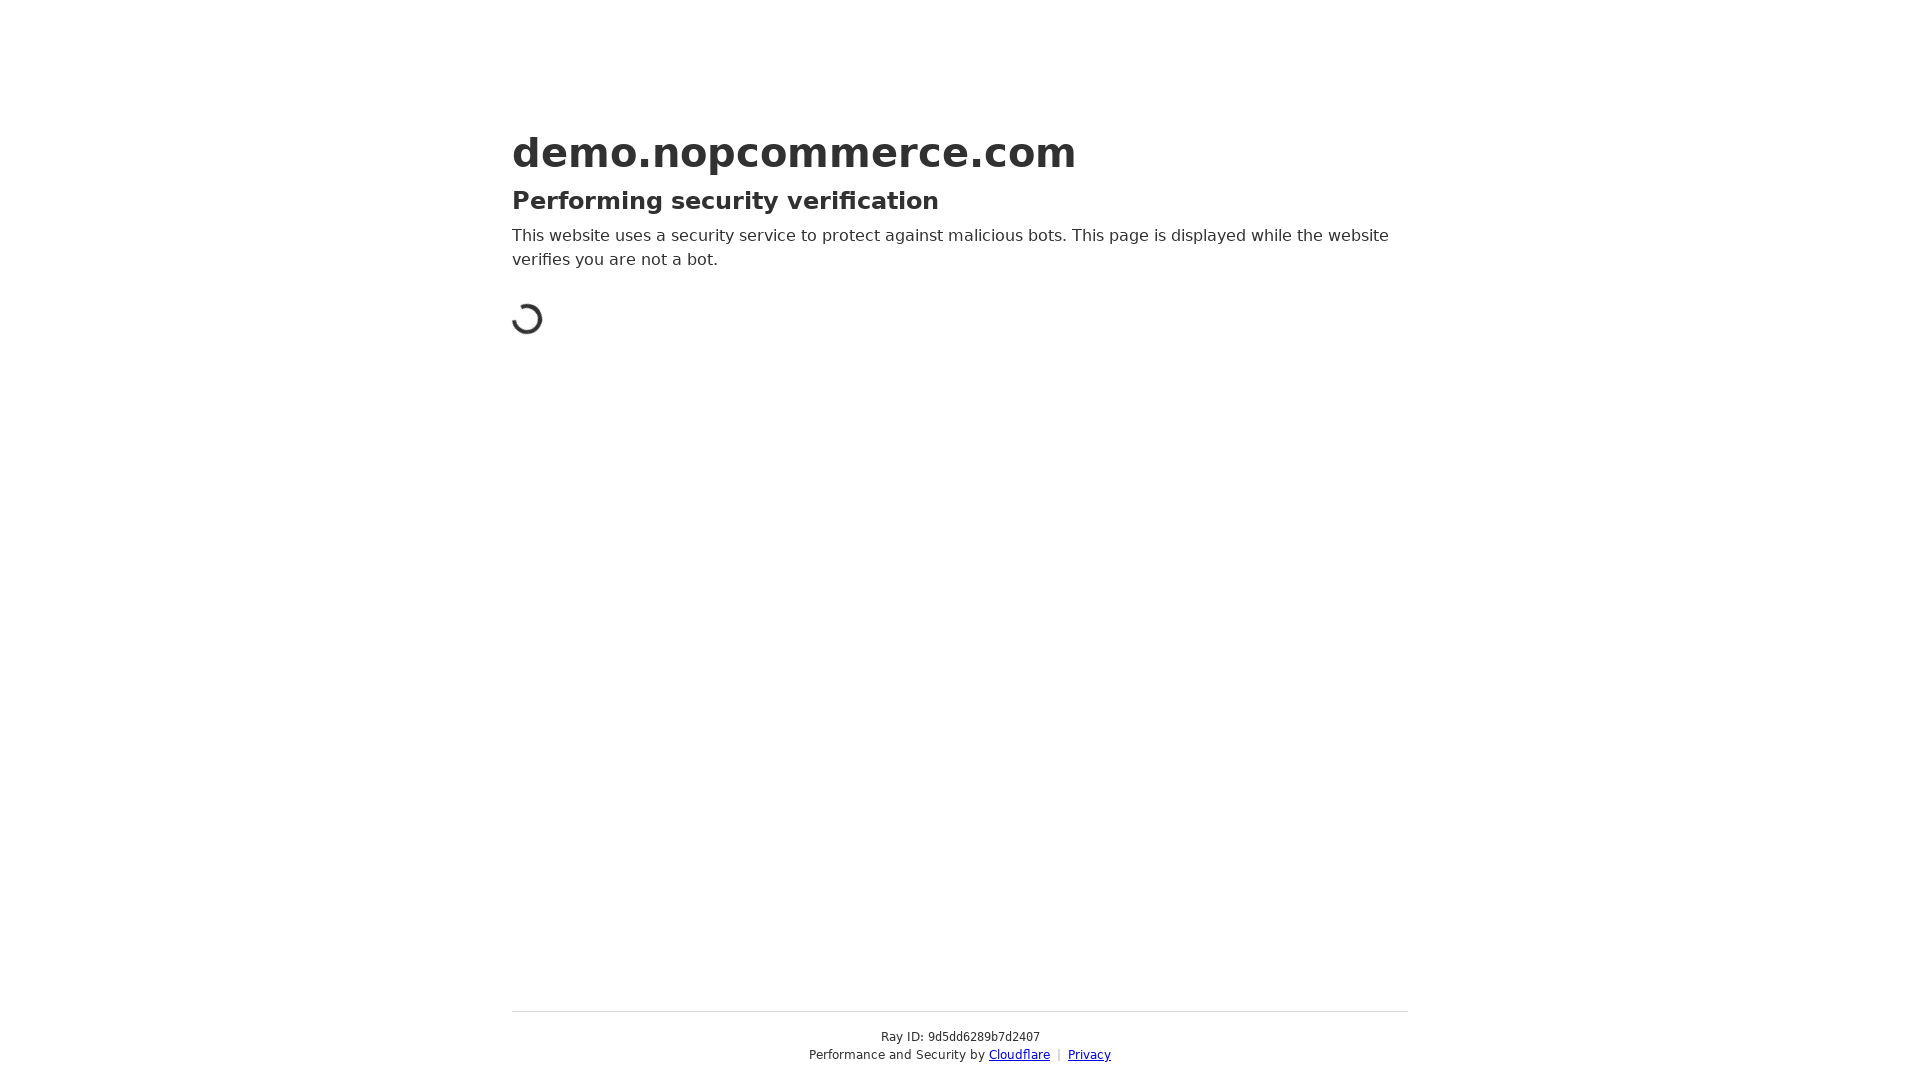

Set viewport to maximized mode (1280x720)
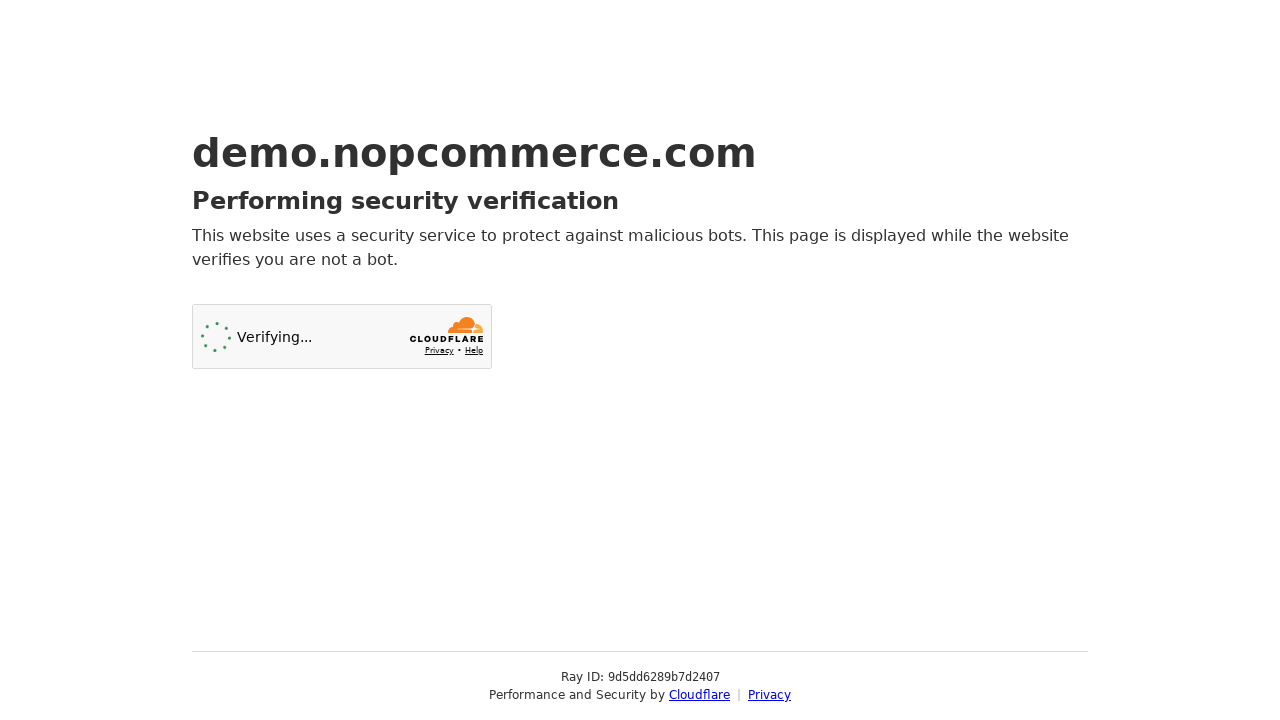

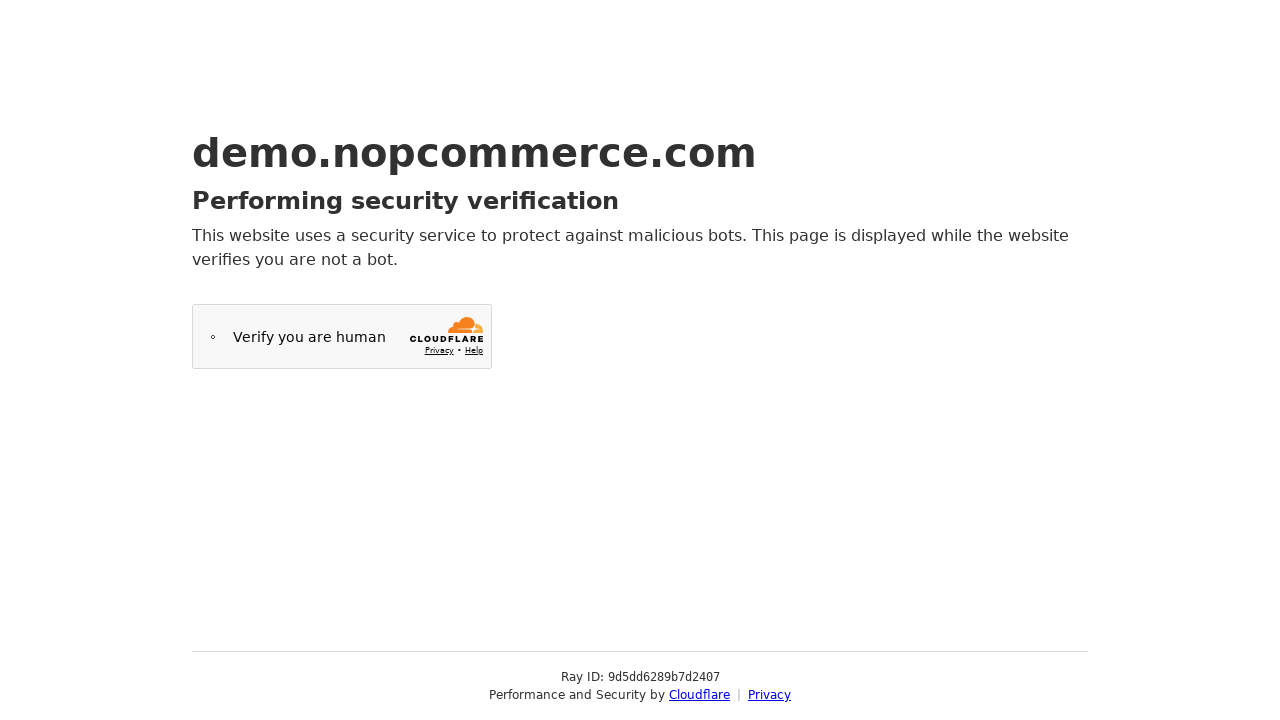